Tests clearing the complete state of all items by checking and unchecking toggle-all

Starting URL: https://demo.playwright.dev/todomvc

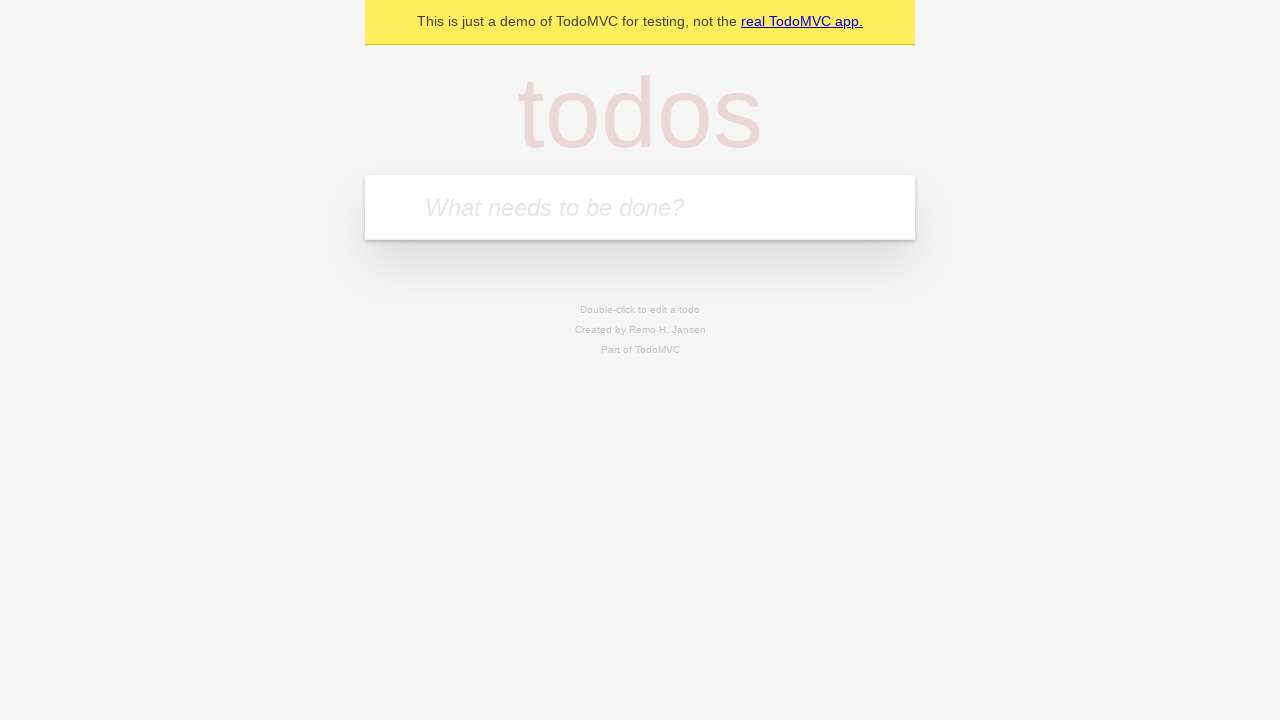

Filled new todo field with 'buy some cheese' on .new-todo
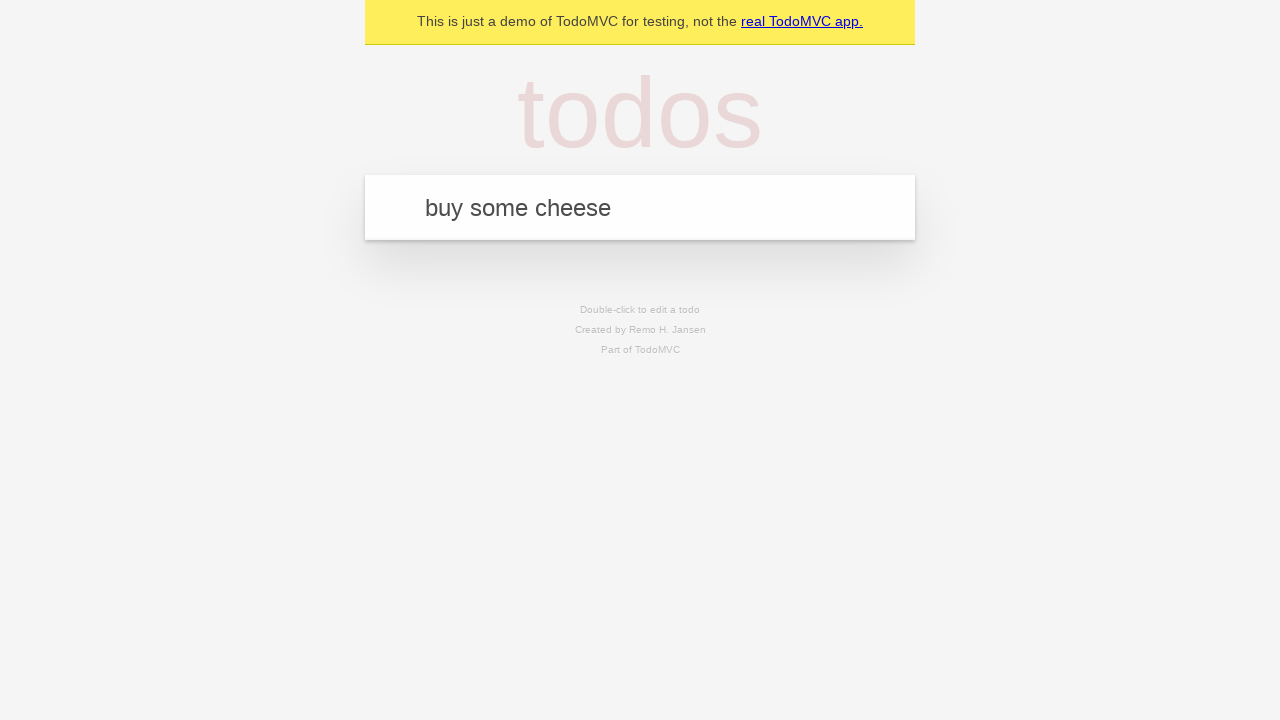

Pressed Enter to create first todo item on .new-todo
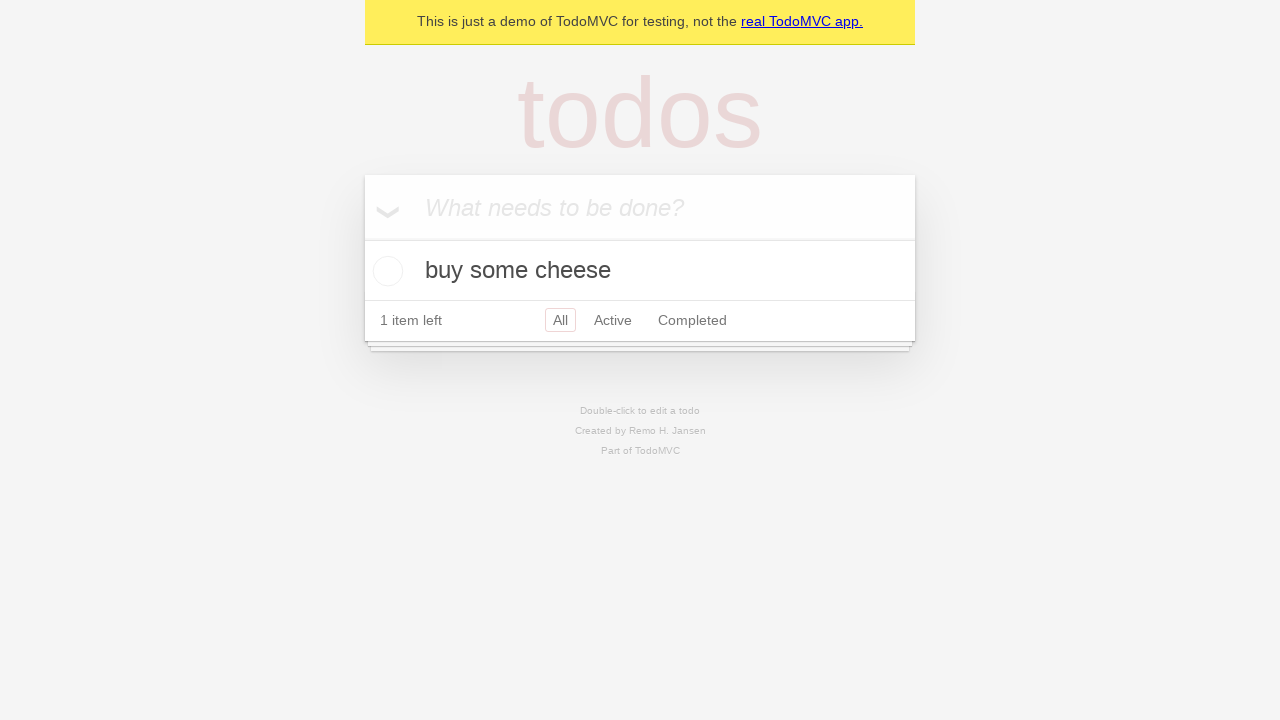

Filled new todo field with 'feed the cat' on .new-todo
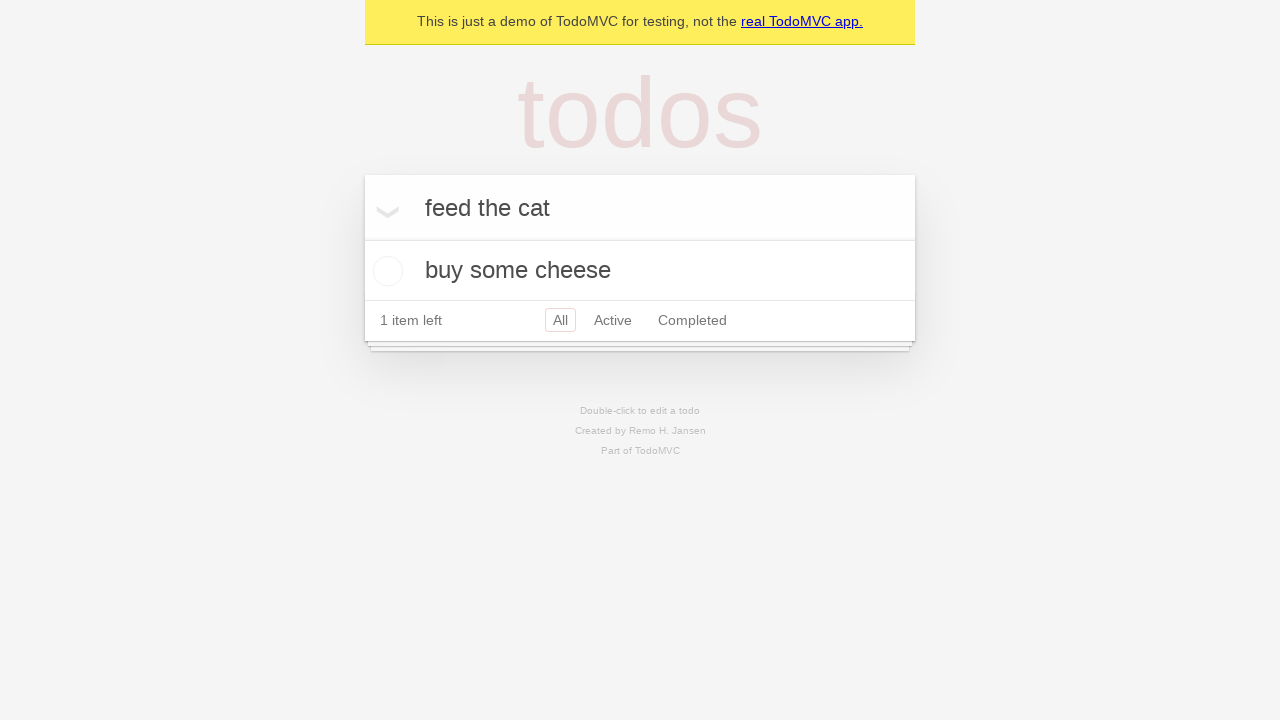

Pressed Enter to create second todo item on .new-todo
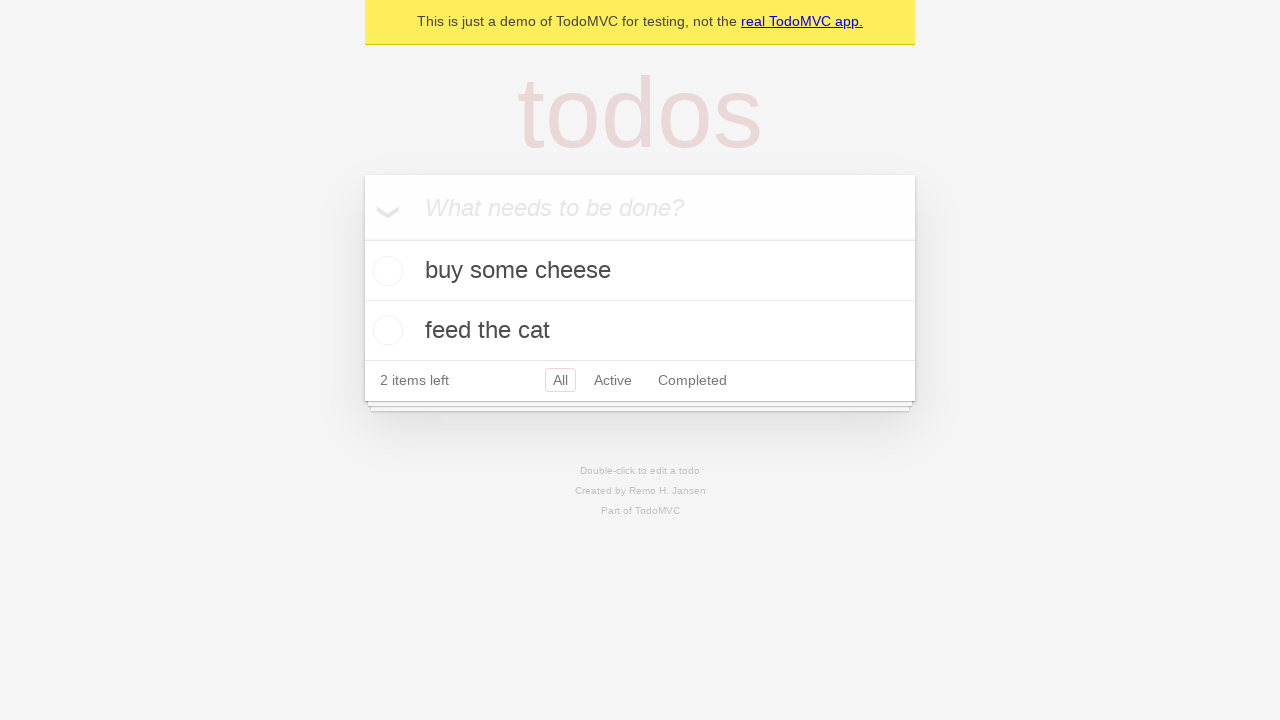

Filled new todo field with 'book a doctors appointment' on .new-todo
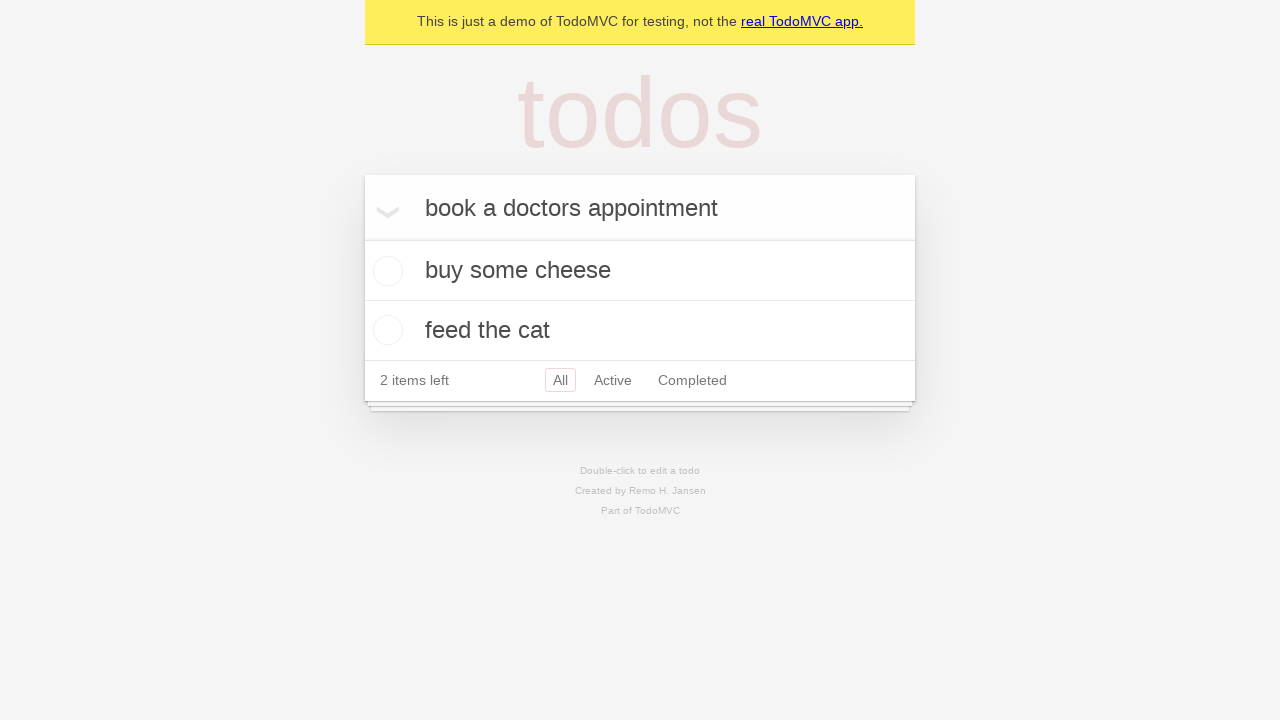

Pressed Enter to create third todo item on .new-todo
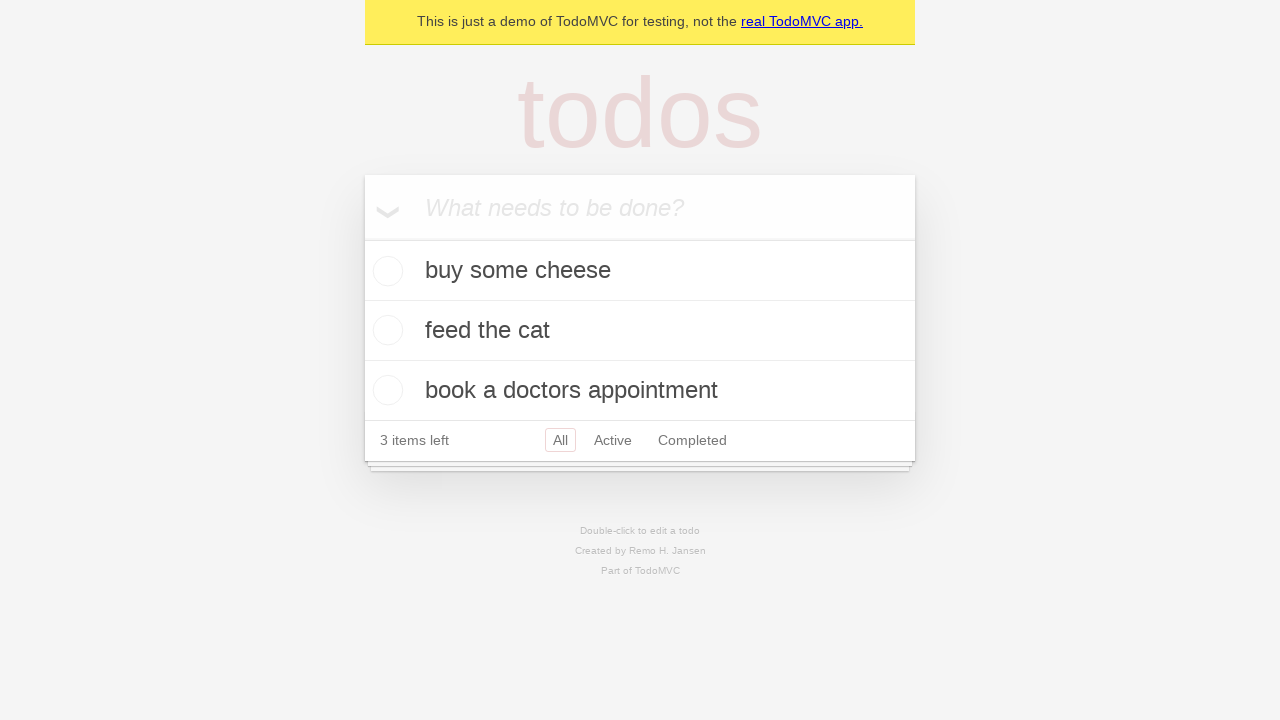

Waited for all three todo items to appear in list
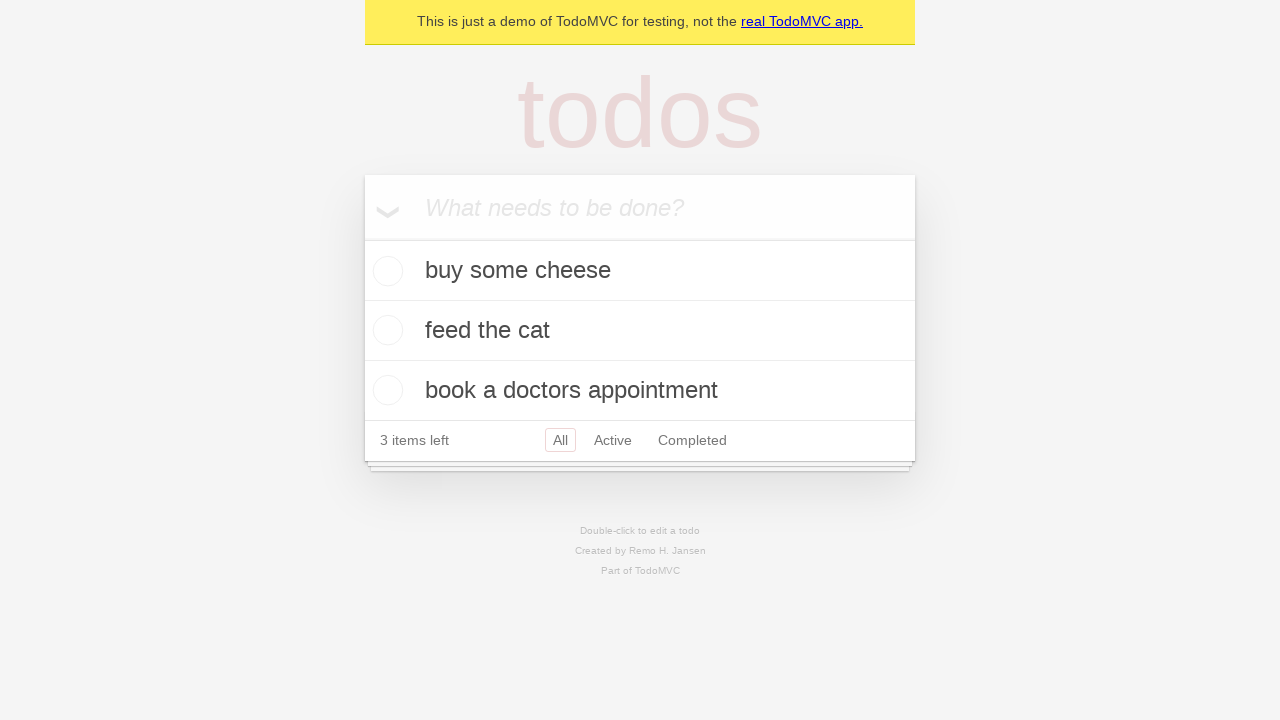

Checked toggle-all checkbox to mark all items as complete at (362, 238) on .toggle-all
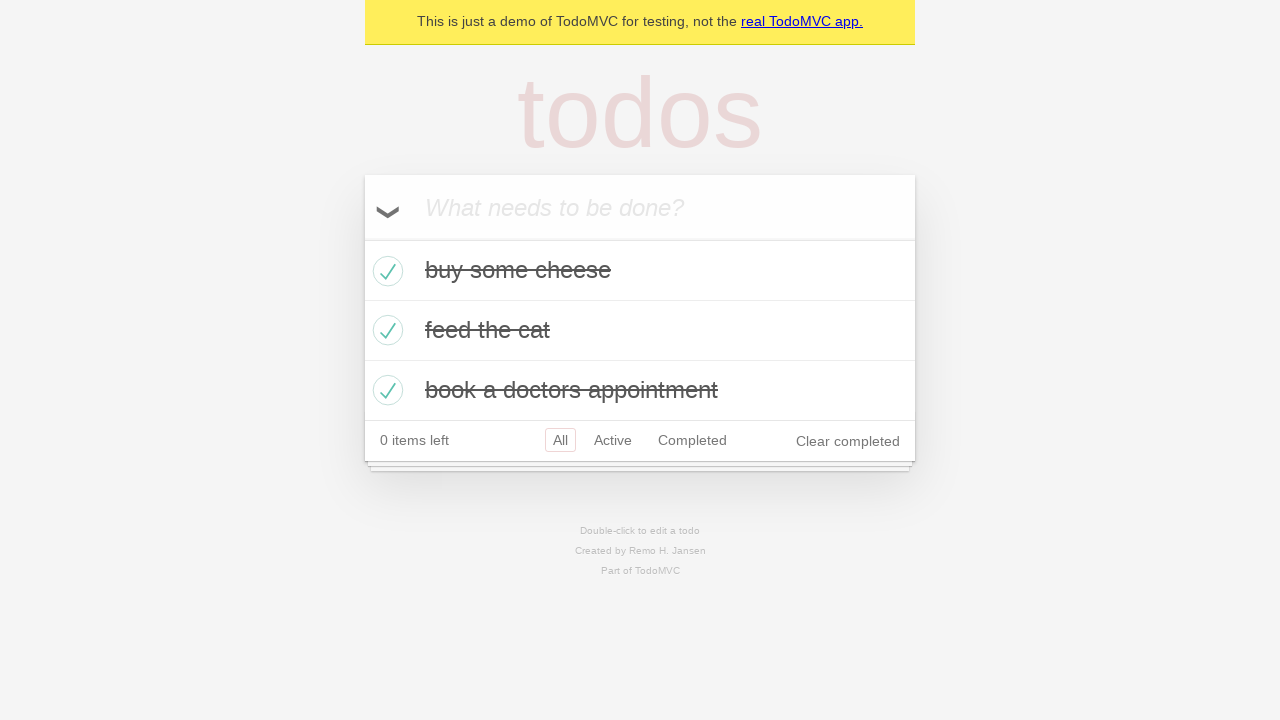

Unchecked toggle-all checkbox to clear complete state of all items at (362, 238) on .toggle-all
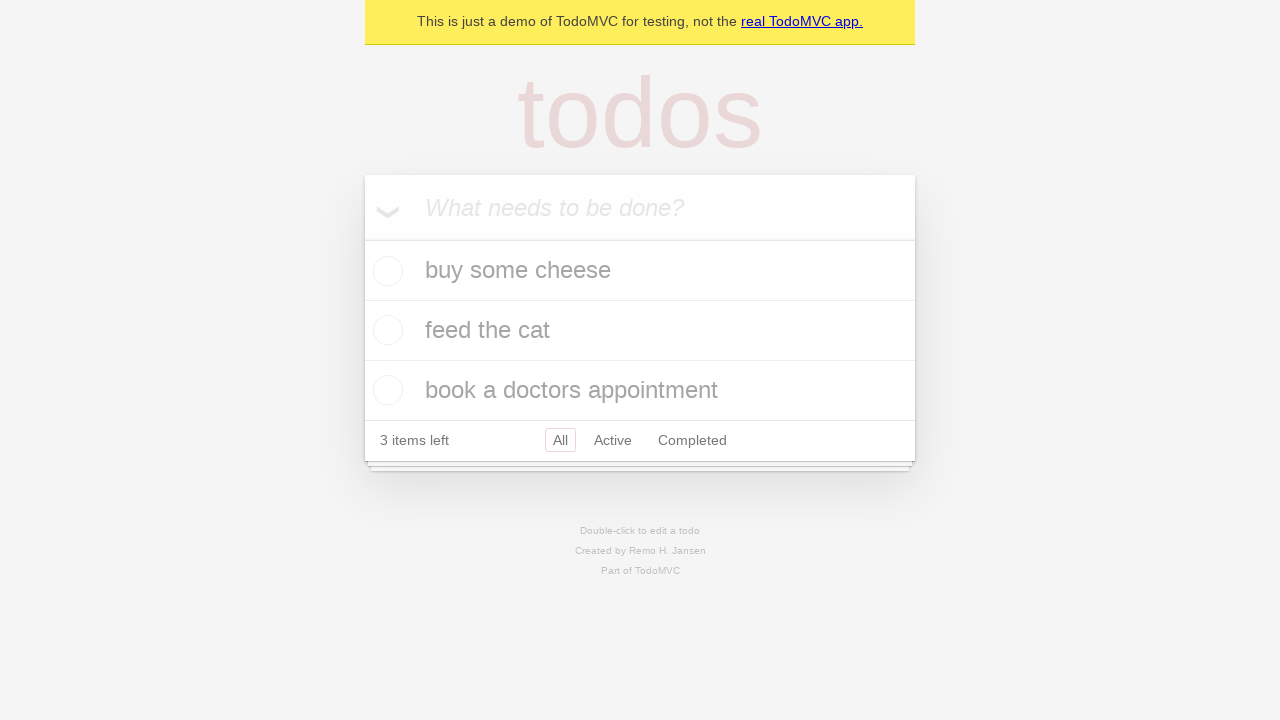

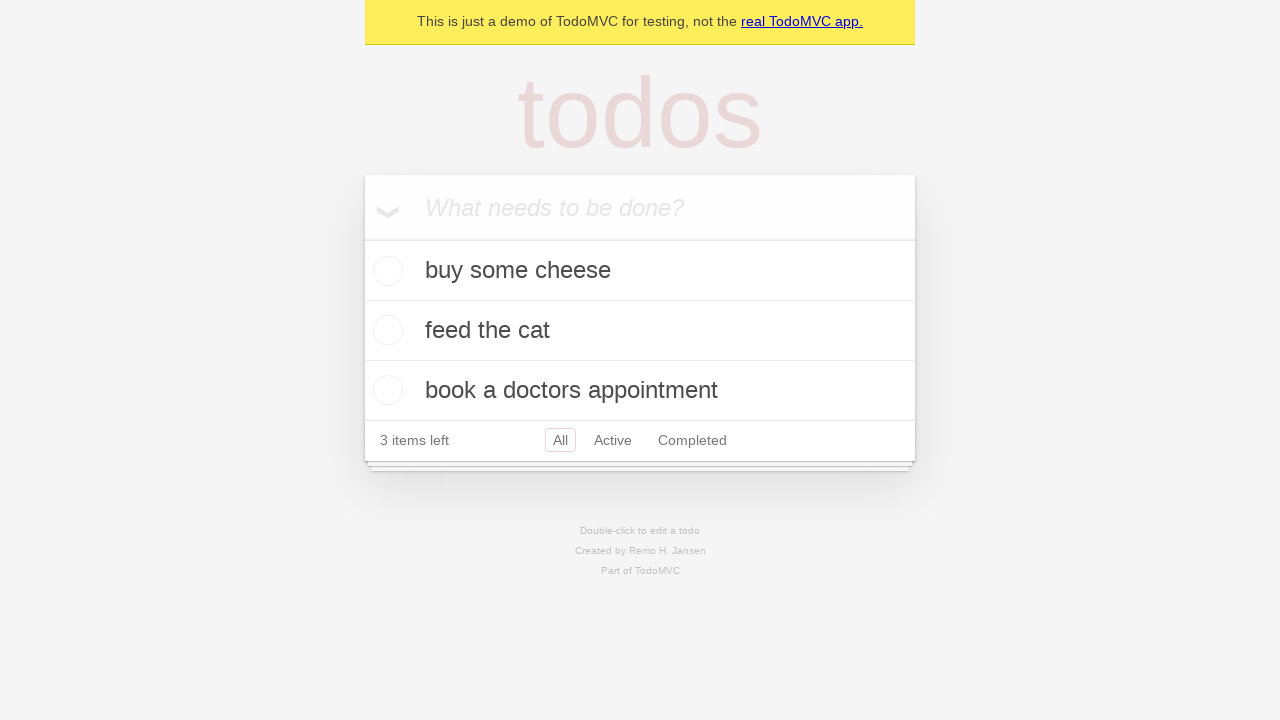